Tests various UI elements on a practice page including verifying page content, logo presence, text verification, and show/hide button functionality for a textbox element

Starting URL: https://www.rahulshettyacademy.com/AutomationPractice/

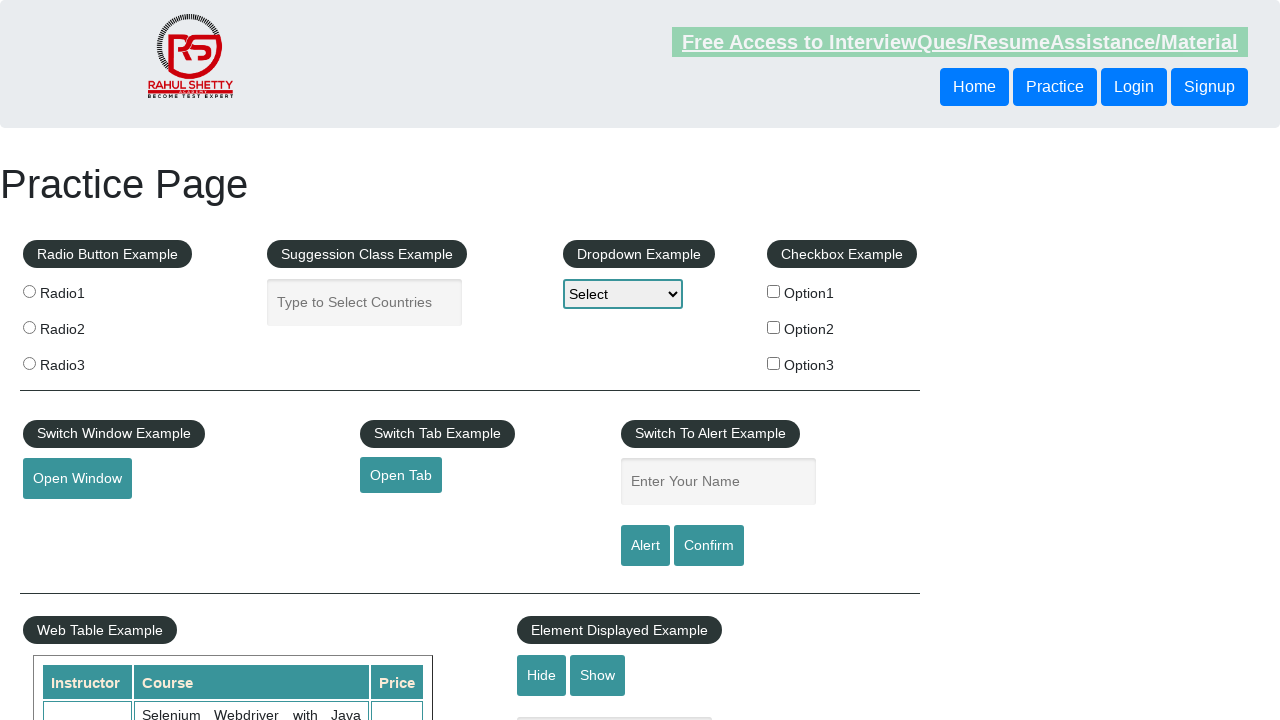

Waited for 'Practice Page' text to load on the page
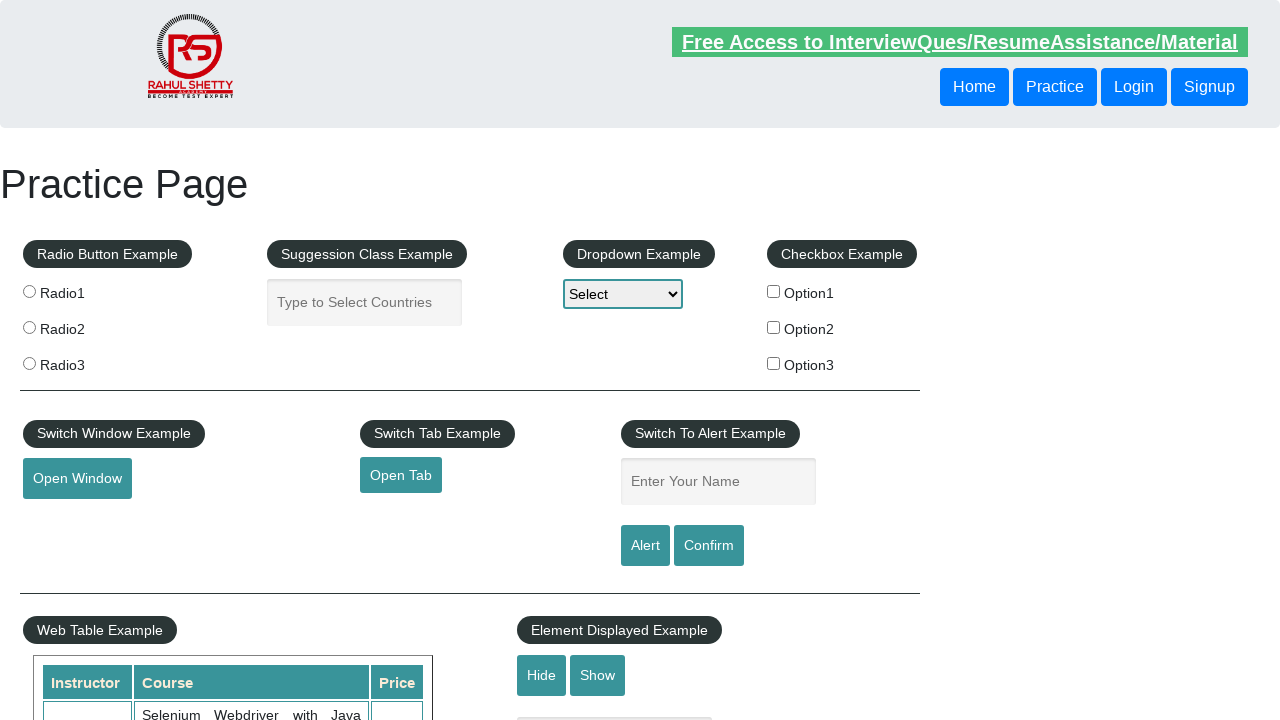

Verified RahulShettyAcademy logo is present
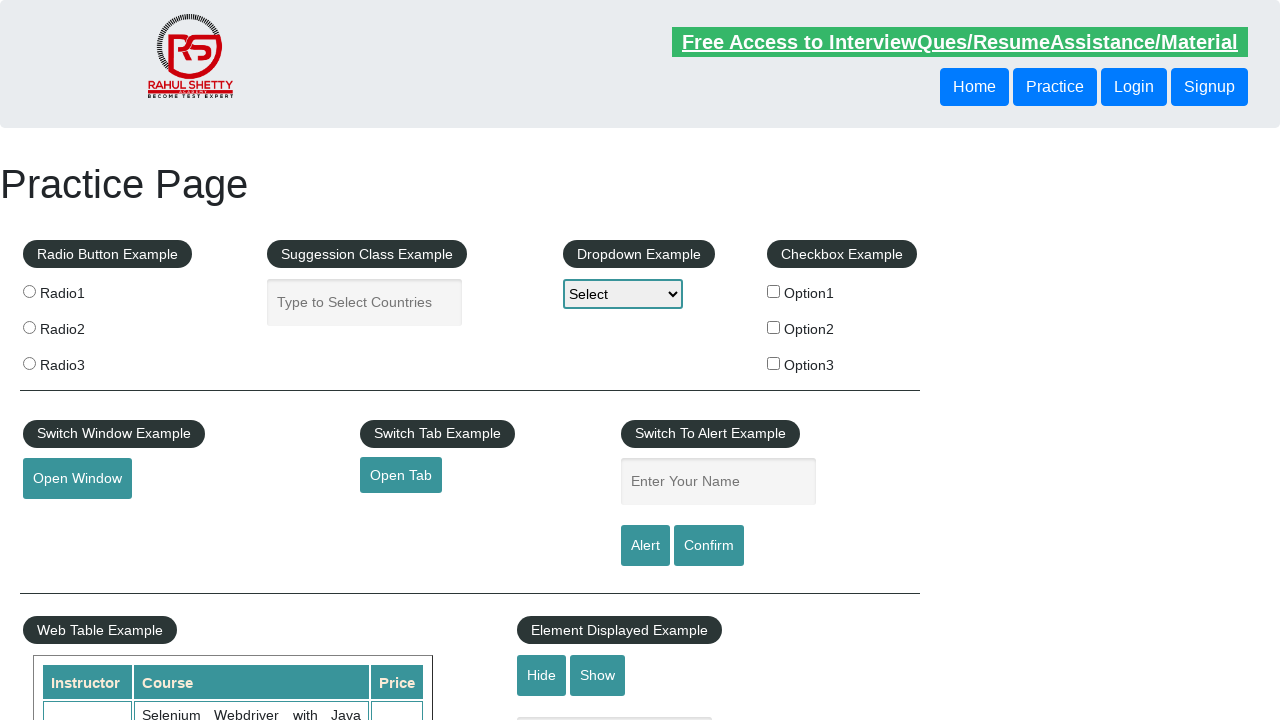

Verified 'Switch Tab Example' text is present
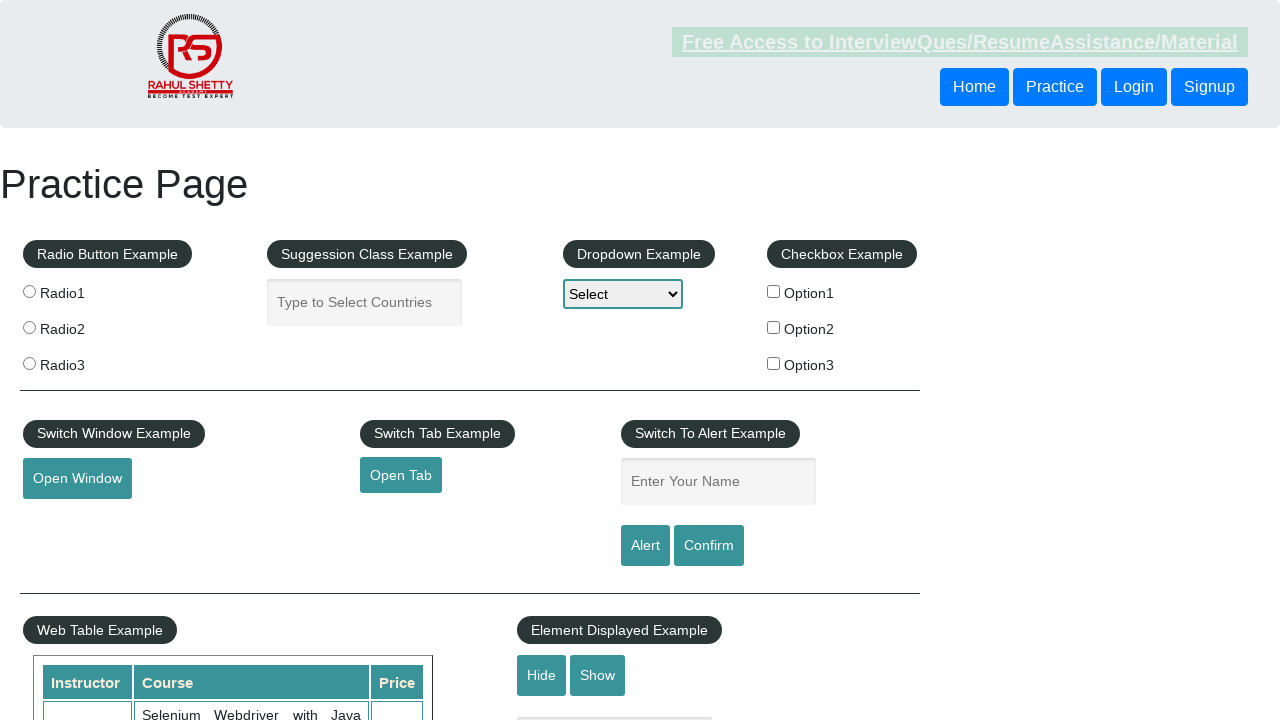

Waited for hide button to be visible
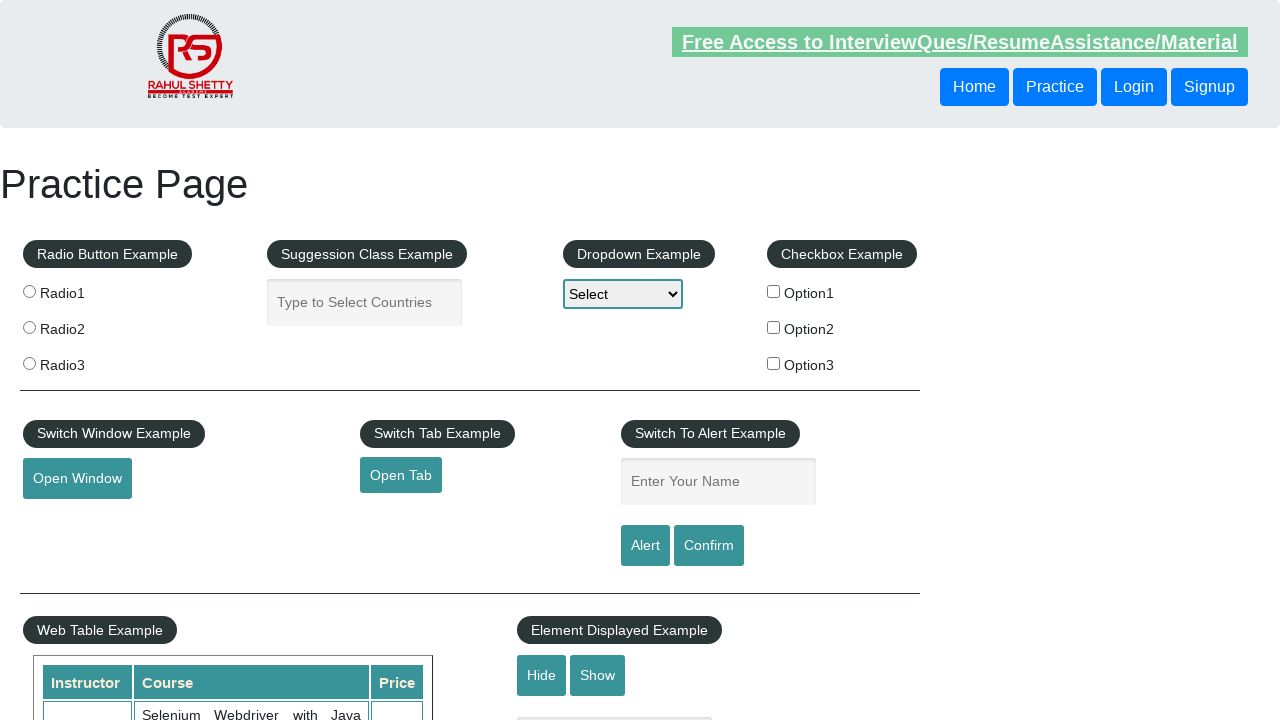

Clicked the hide button to hide the textbox at (542, 675) on input#hide-textbox
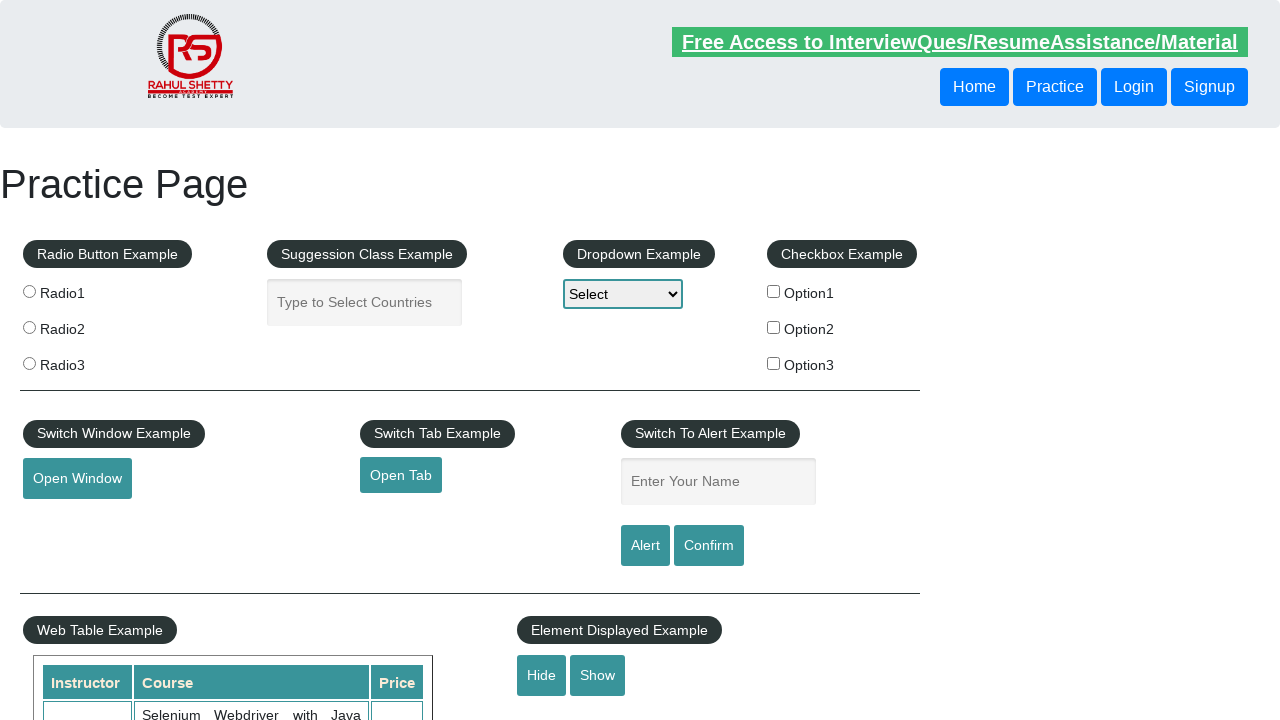

Clicked the show button to reveal the textbox at (598, 675) on input#show-textbox
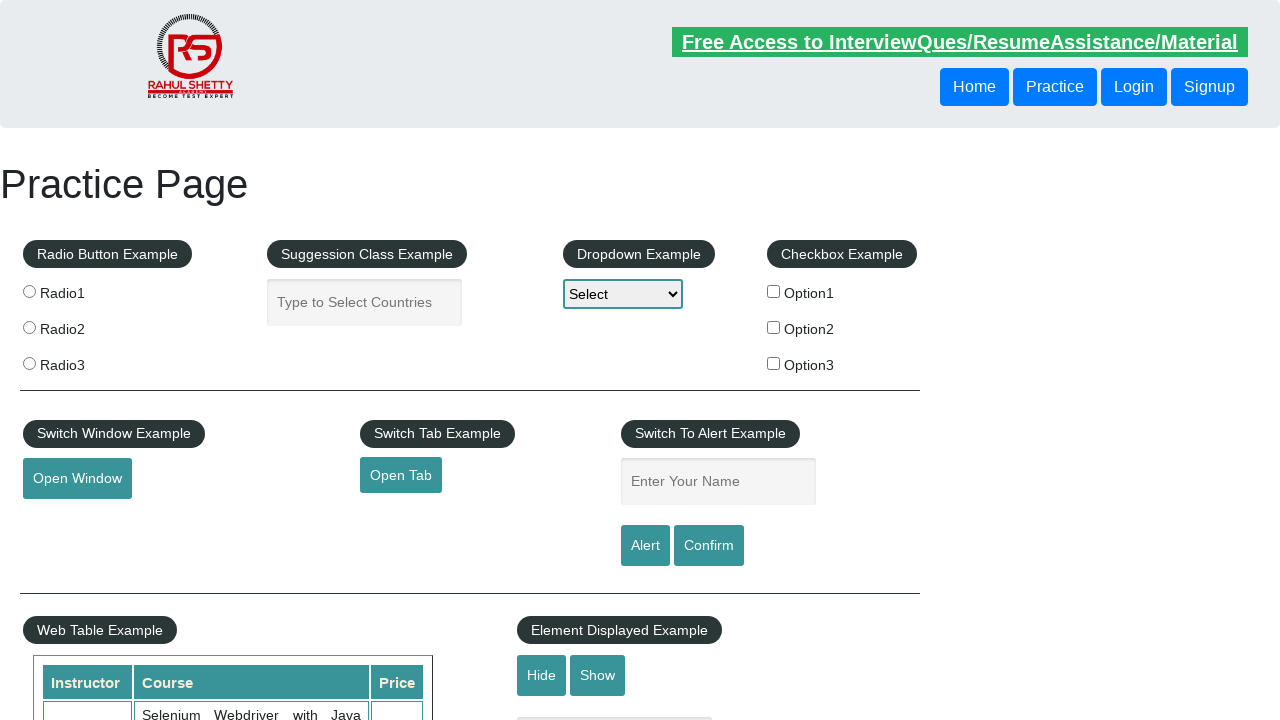

Verified the textbox is enabled and visible again
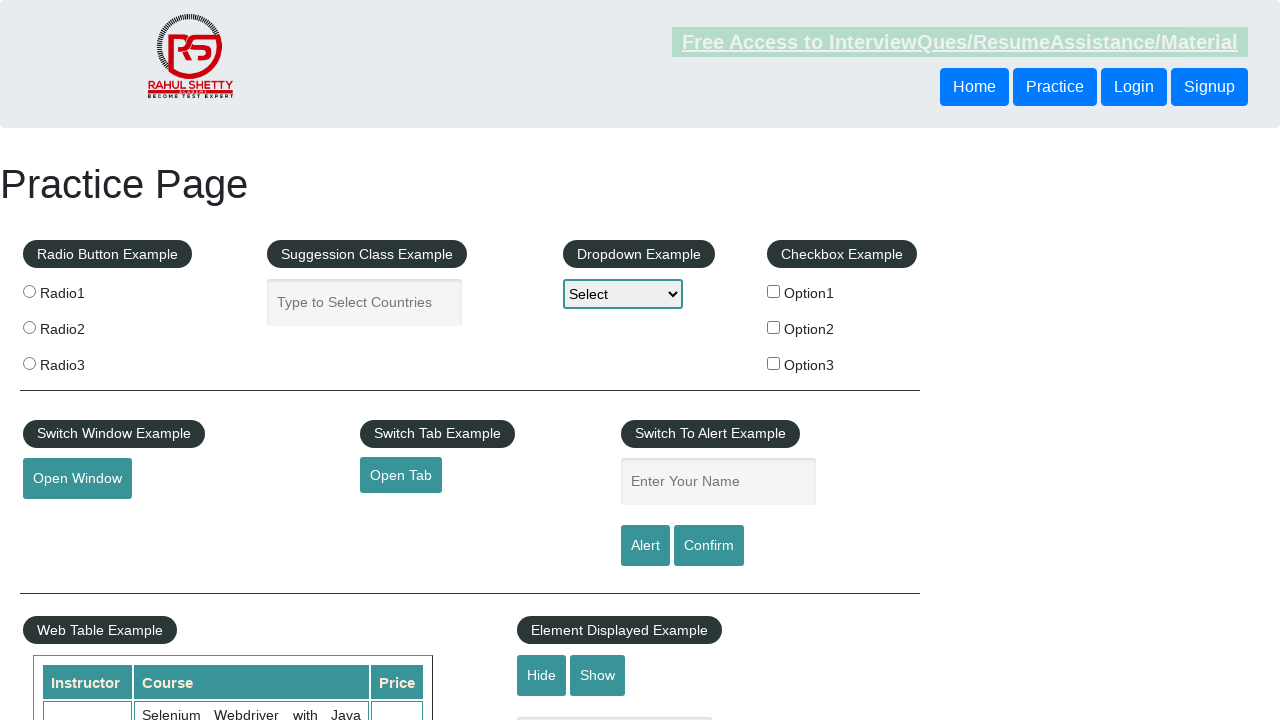

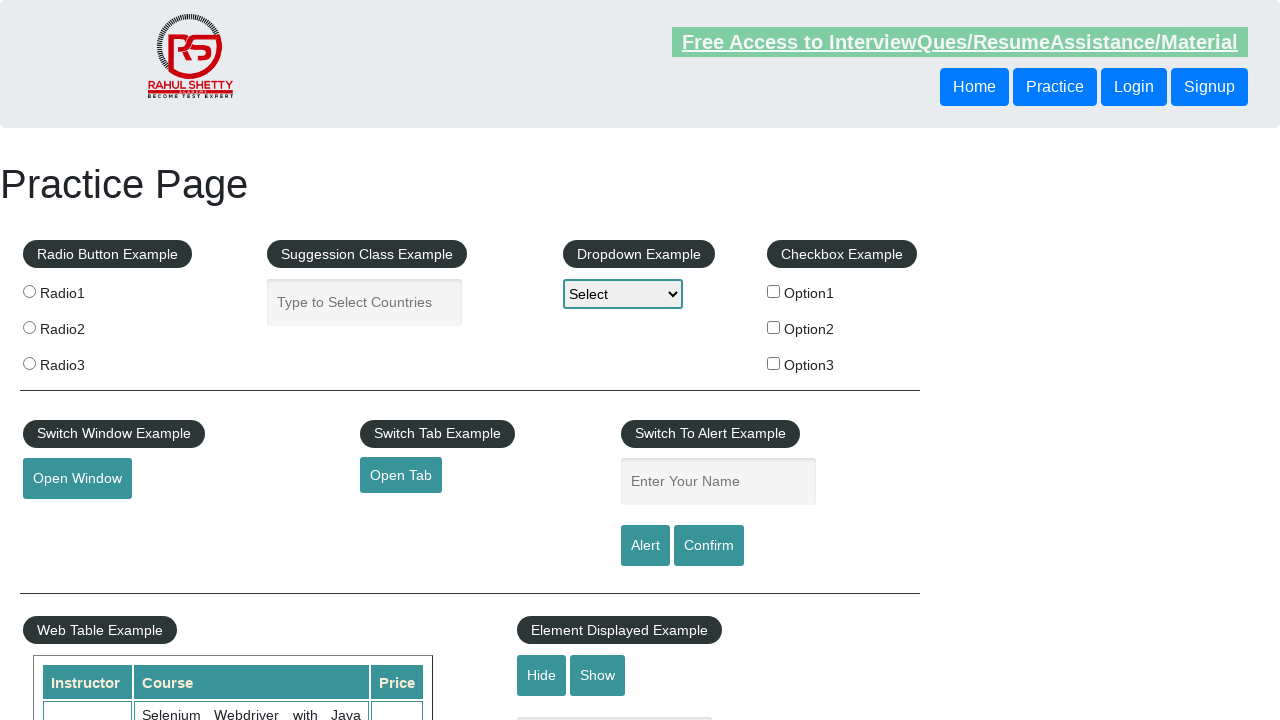